Tests a web form by entering text in a textbox, submitting the form, and verifying the success message

Starting URL: https://www.selenium.dev/selenium/web/web-form.html

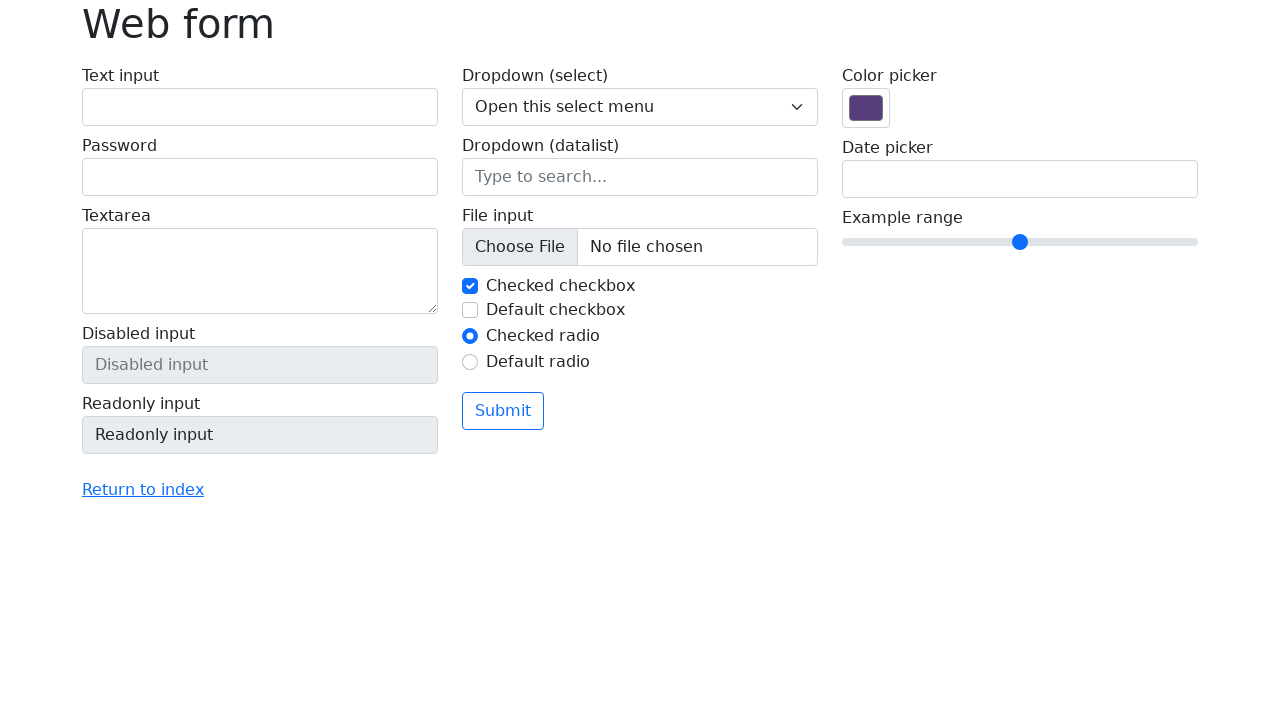

Filled textbox with 'Selenium' on input[name='my-text']
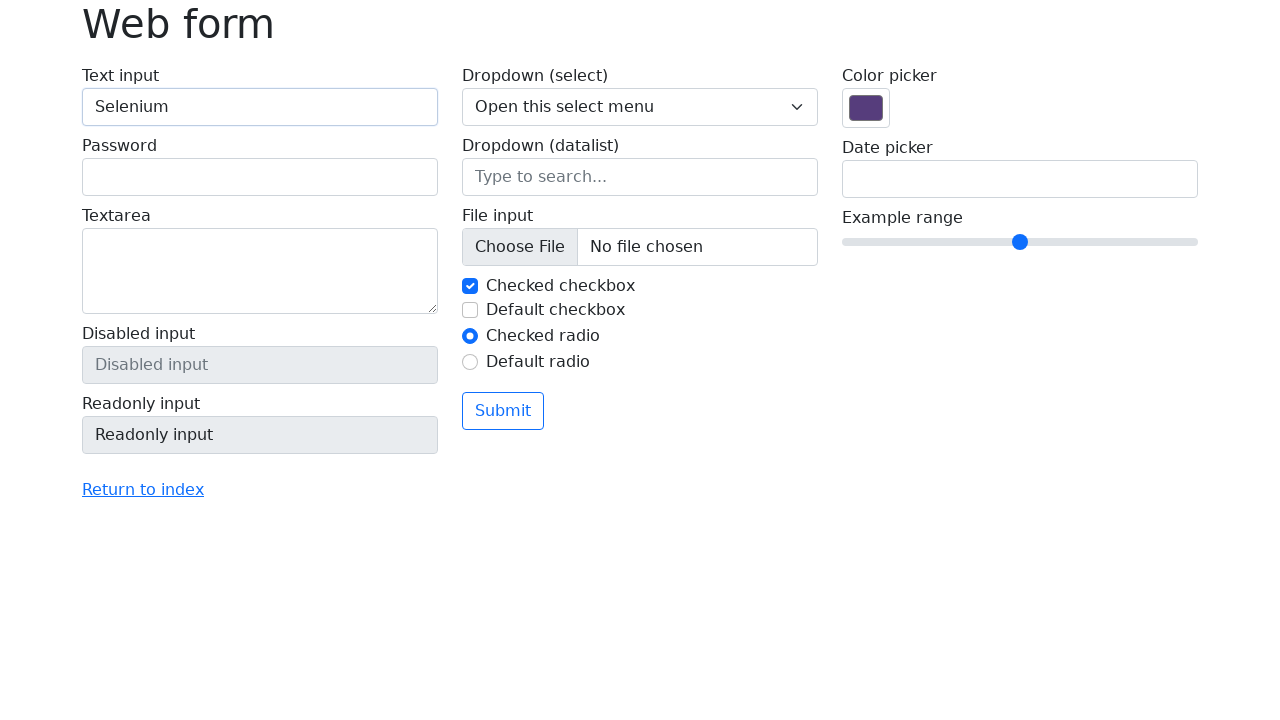

Clicked submit button at (503, 411) on button
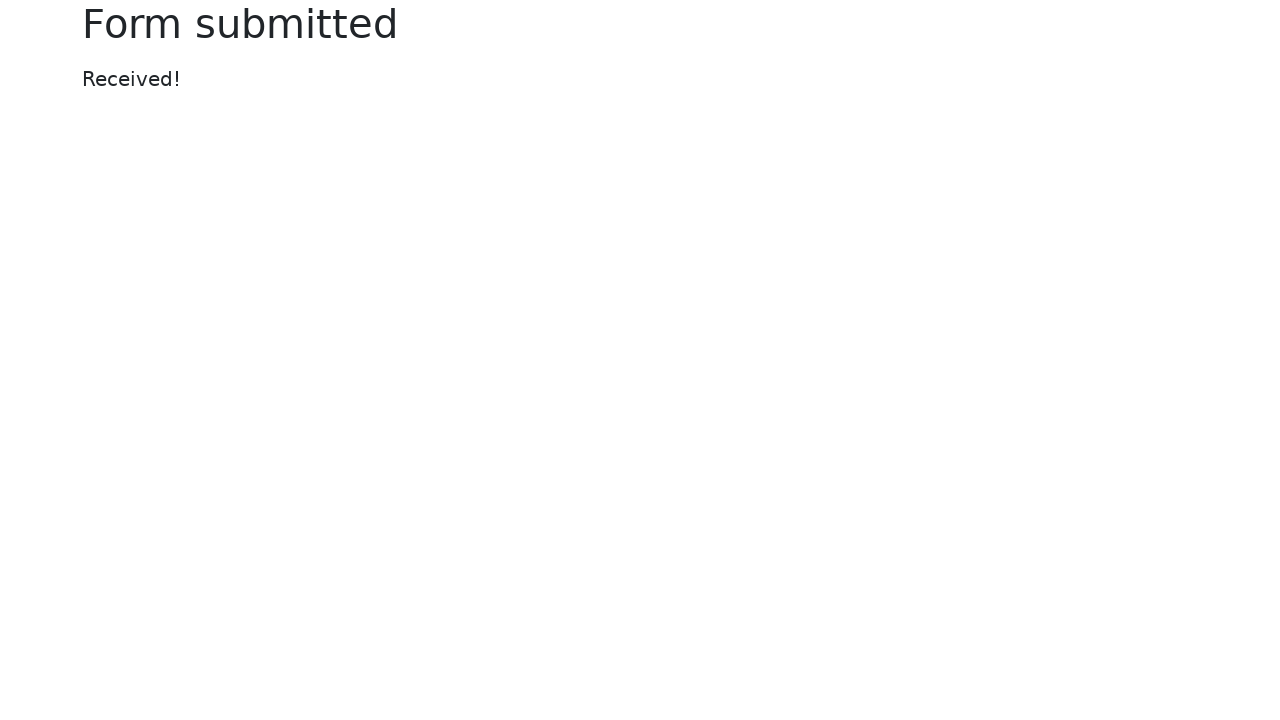

Success message appeared
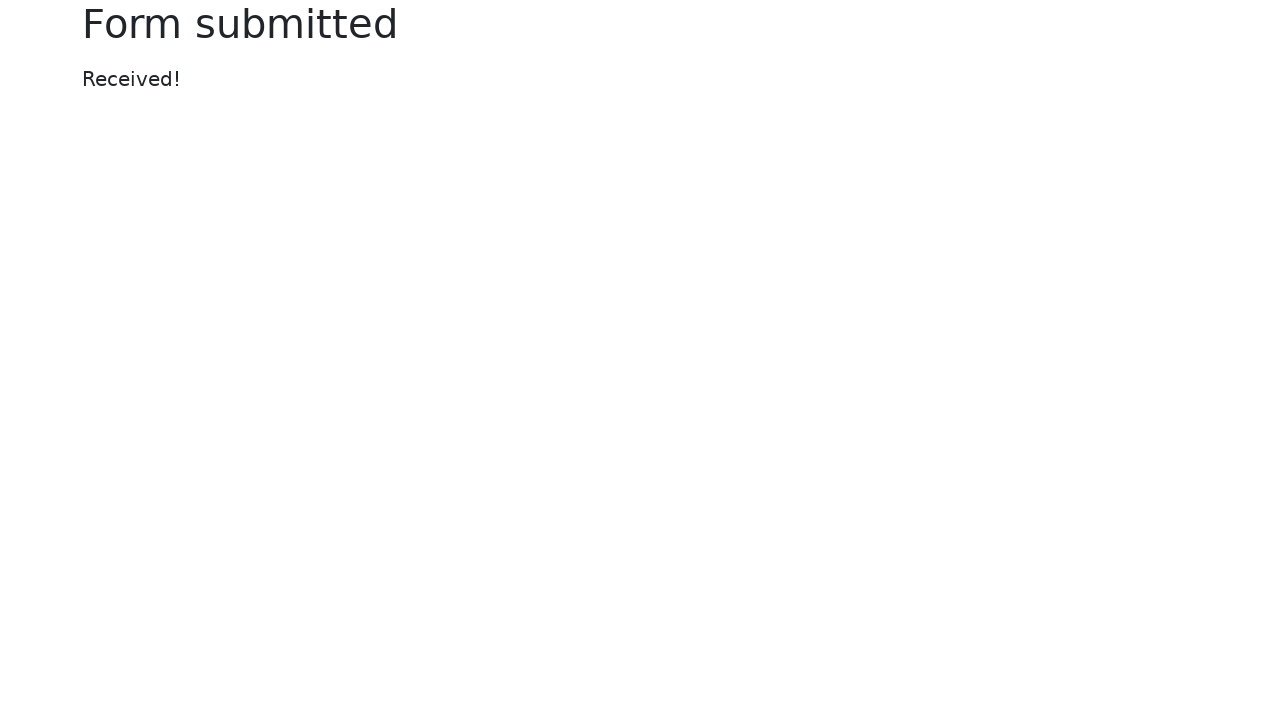

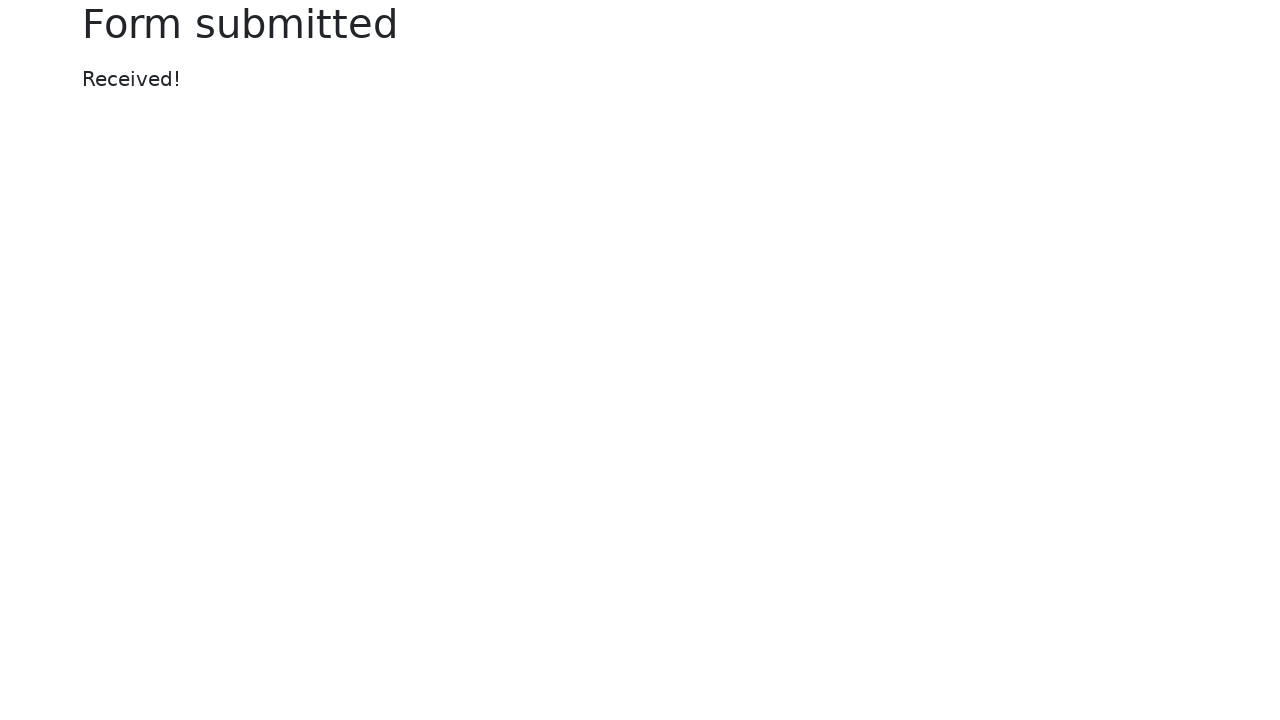